Tests form submission with all fields filled with valid data - name, email, and phone

Starting URL: https://lm.skillbox.ru/qa_tester/module02/homework1/

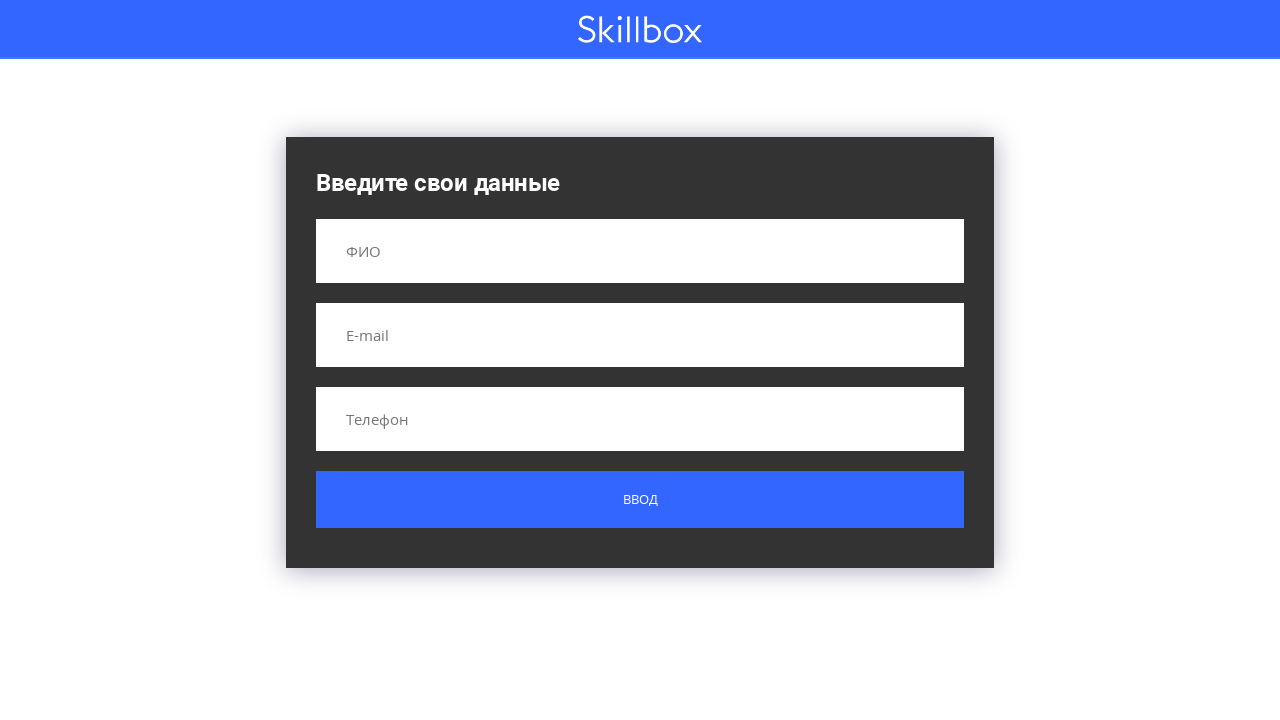

Filled name field with 'Сергей Владимирович Иванов' on input[name='name']
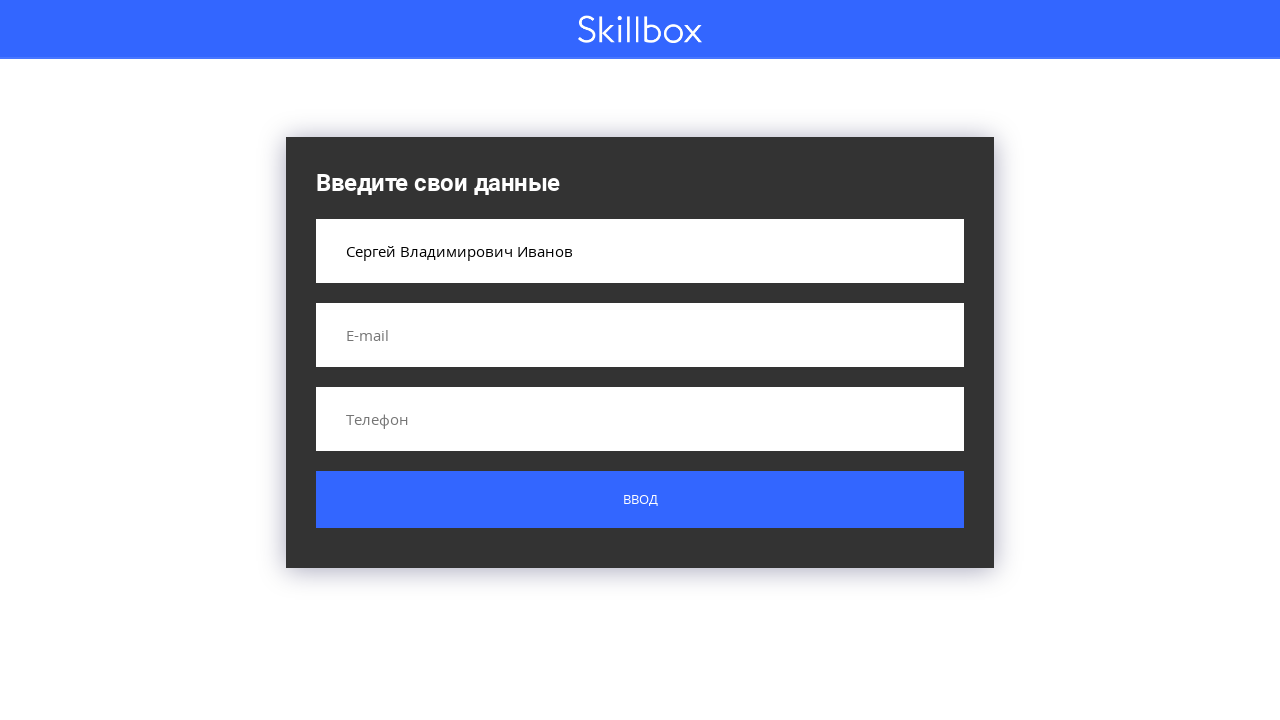

Filled email field with 'ivanov@mail.ru' on input[name='email']
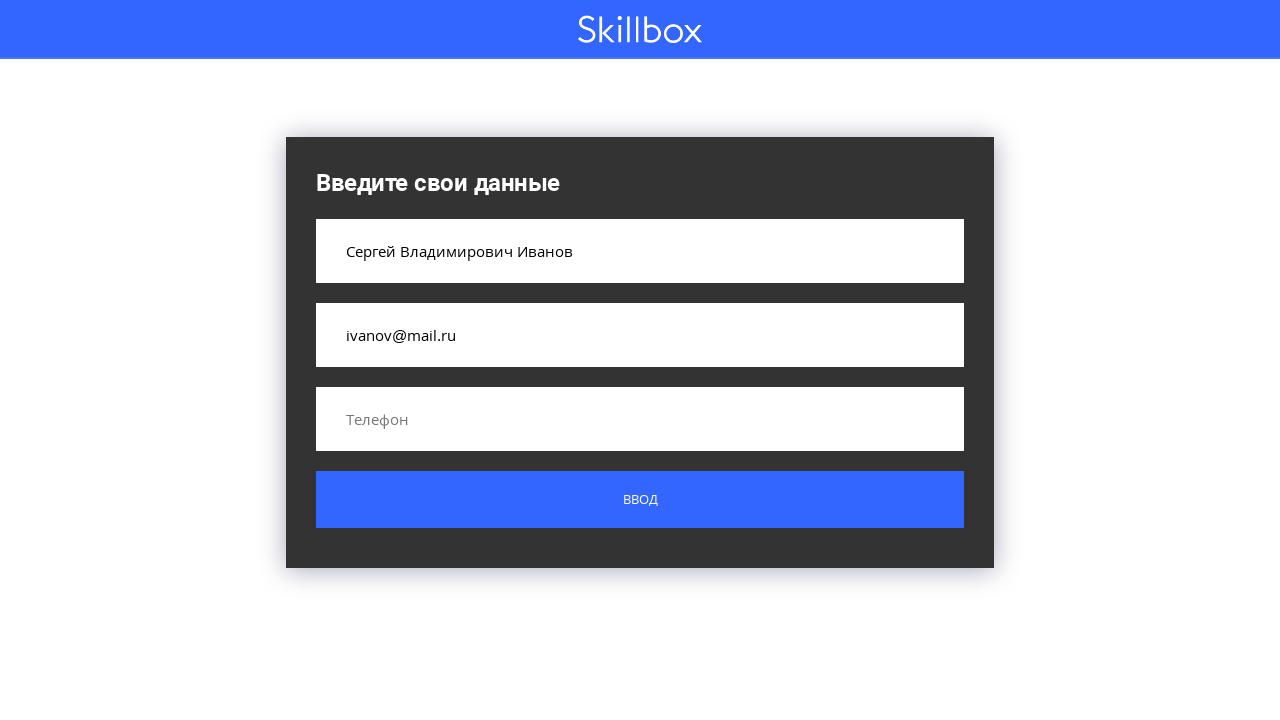

Filled phone field with '+79306248762' on input[name='phone']
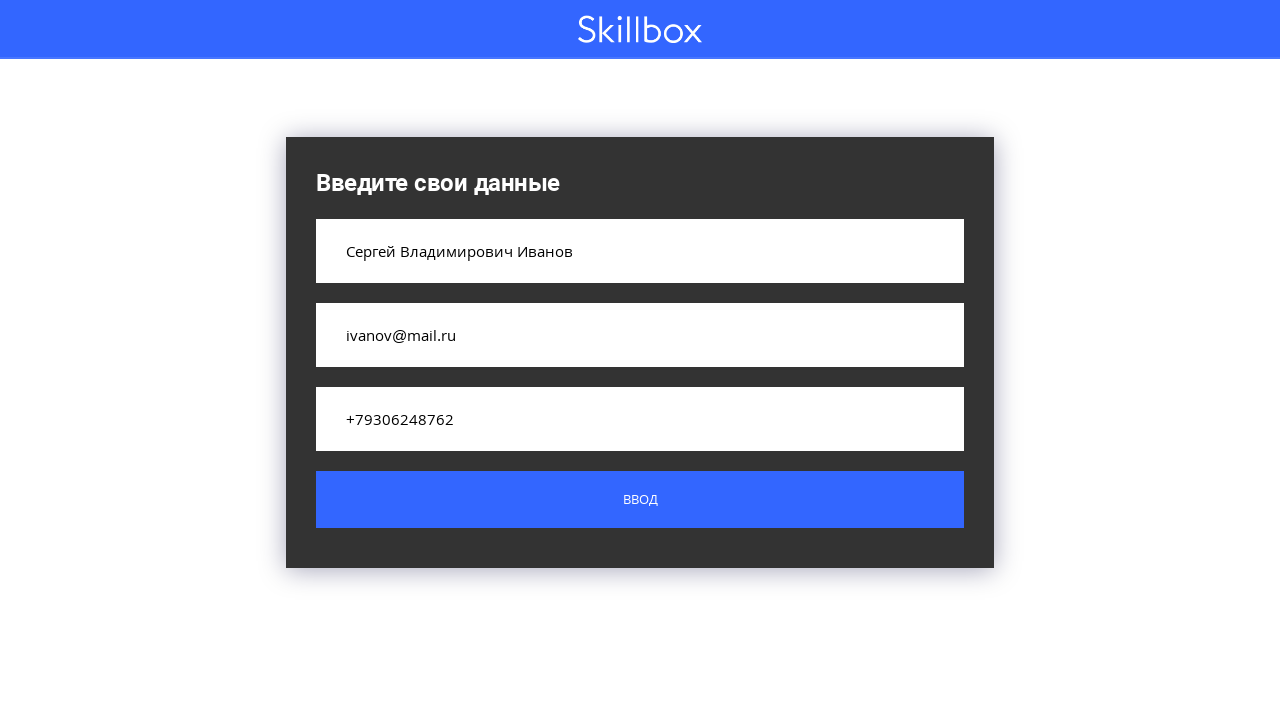

Clicked submit button to submit form at (640, 500) on .button
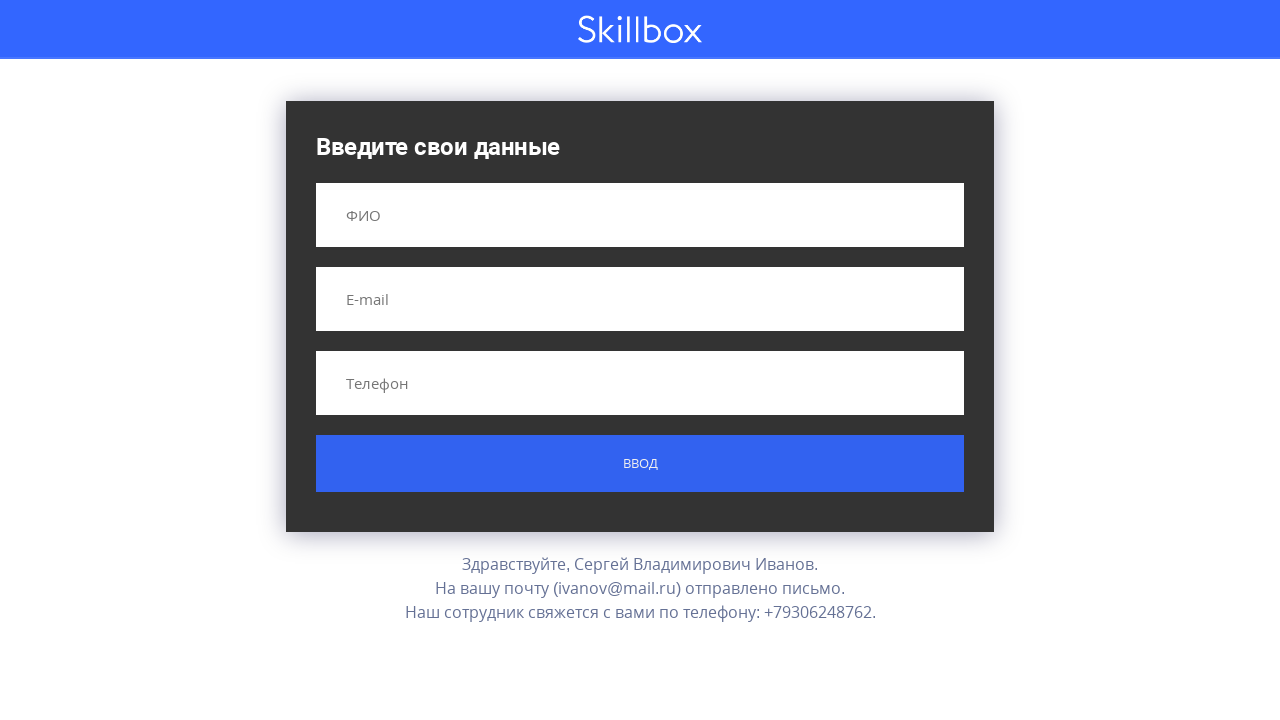

Form submission result appeared on page
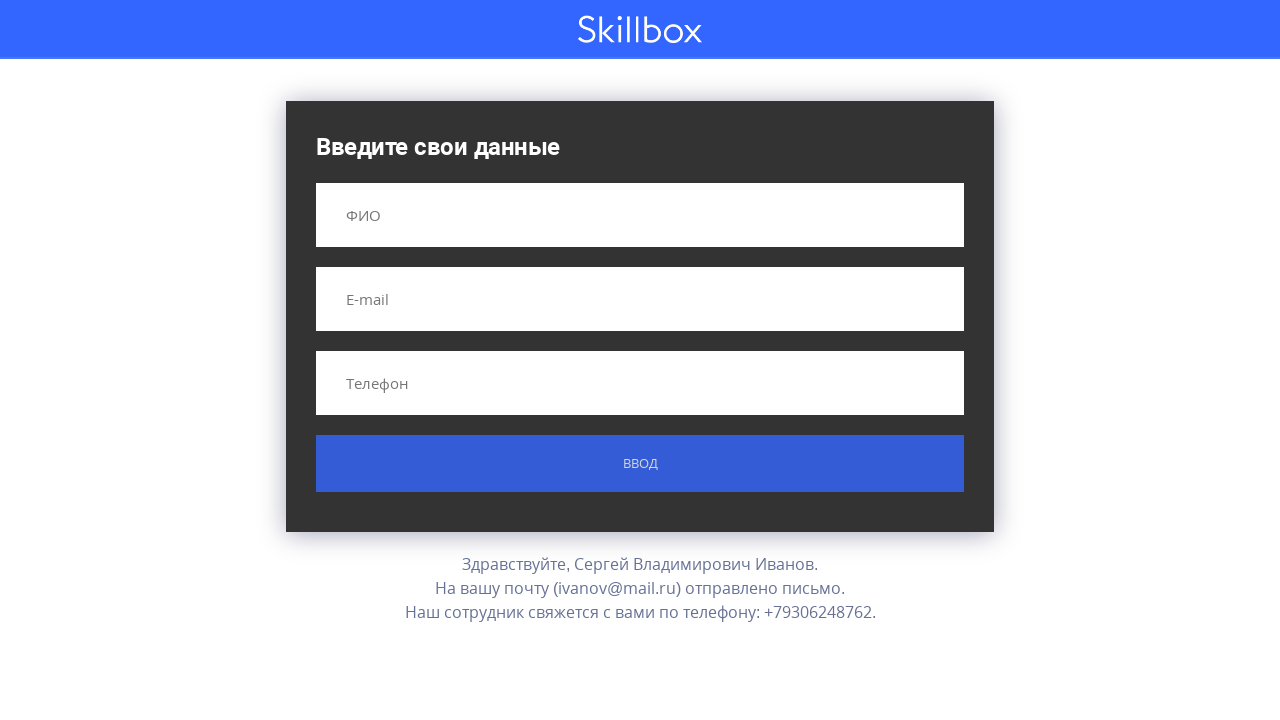

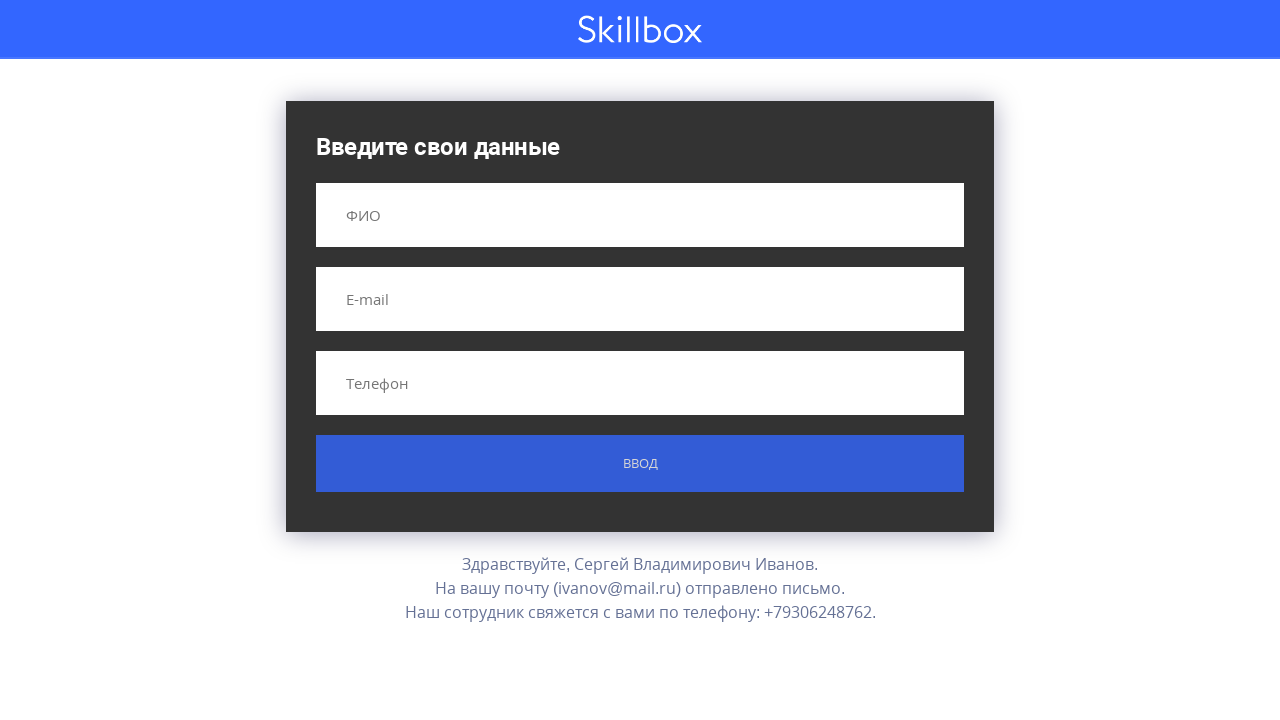